Tests right-click (context menu) functionality on a button element at the DemoQA buttons page

Starting URL: https://demoqa.com/buttons

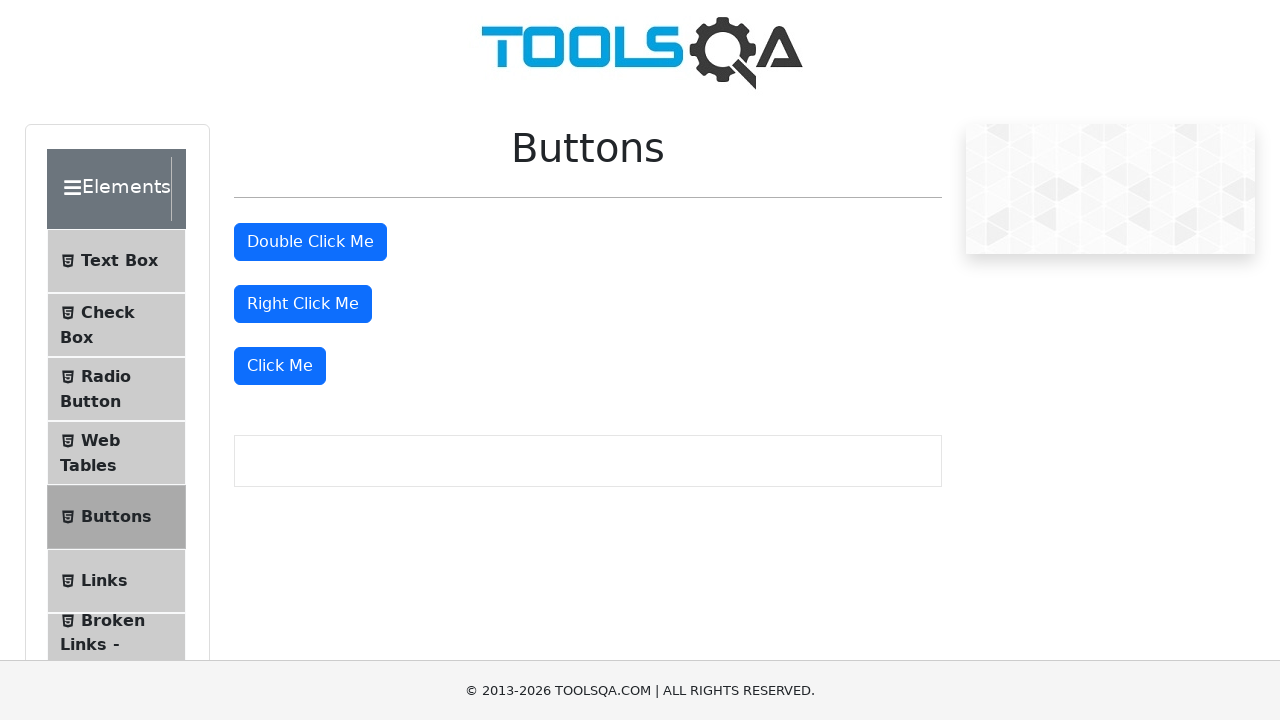

Navigated to DemoQA buttons page
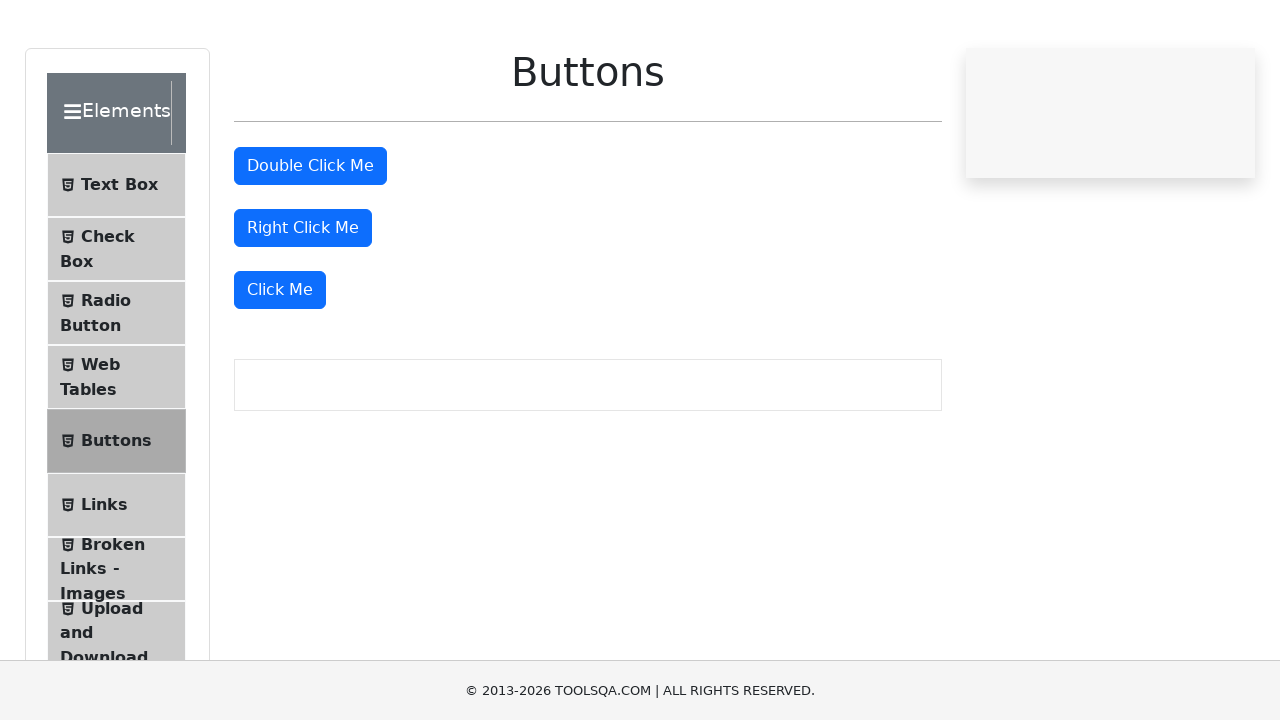

Right-clicked the right click button to open context menu at (303, 304) on #rightClickBtn
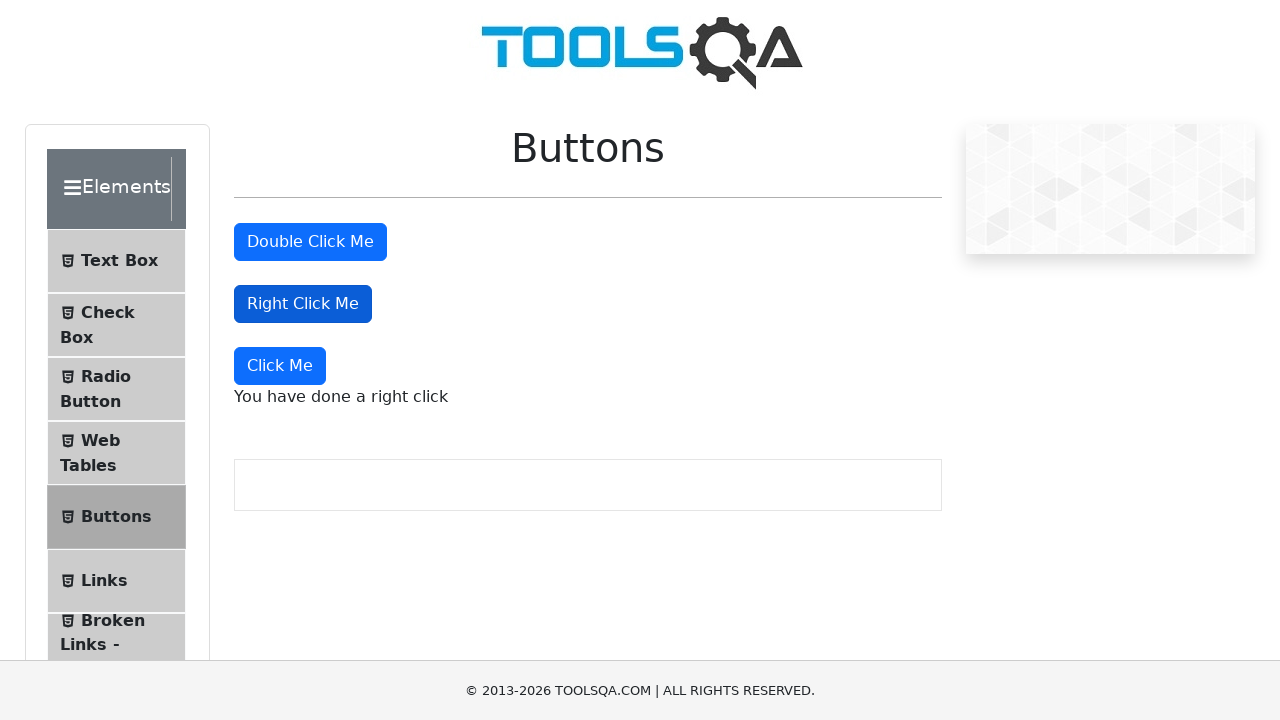

Right-click success message appeared
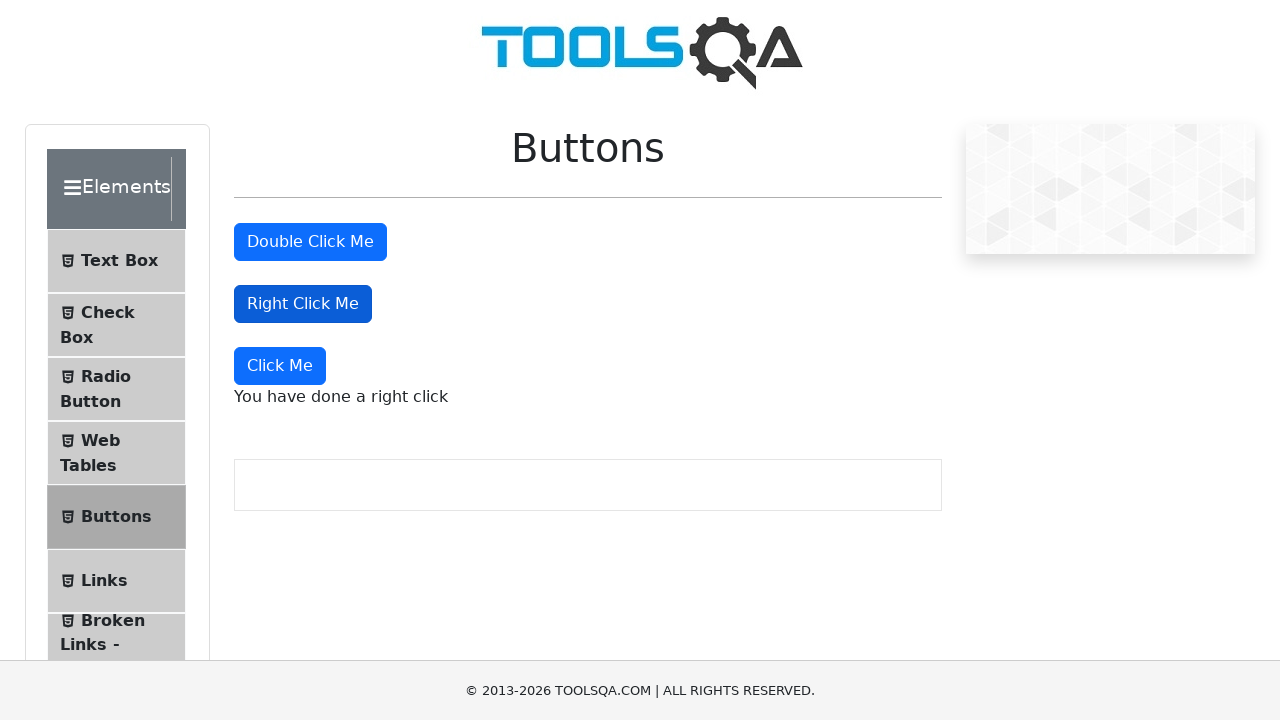

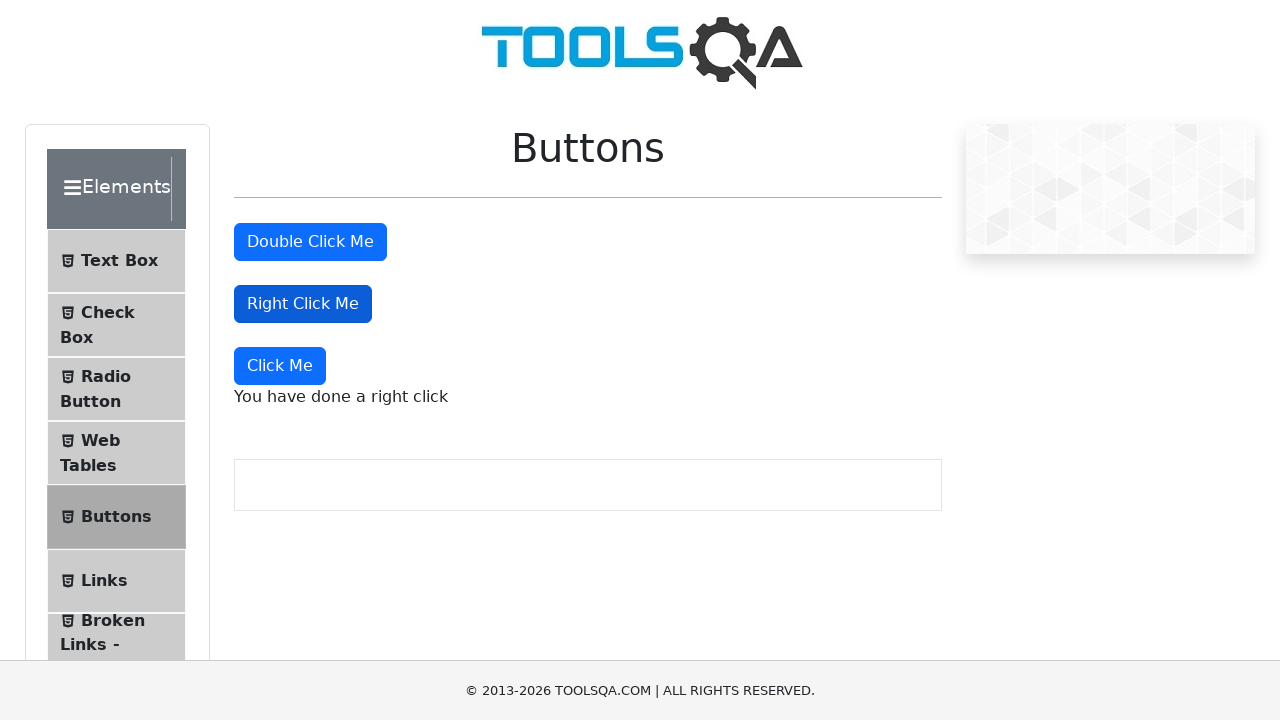